Tests an e-commerce checkout flow by adding multiple products to cart, applying a promo code, and verifying the discount is applied

Starting URL: https://rahulshettyacademy.com/seleniumPractise/

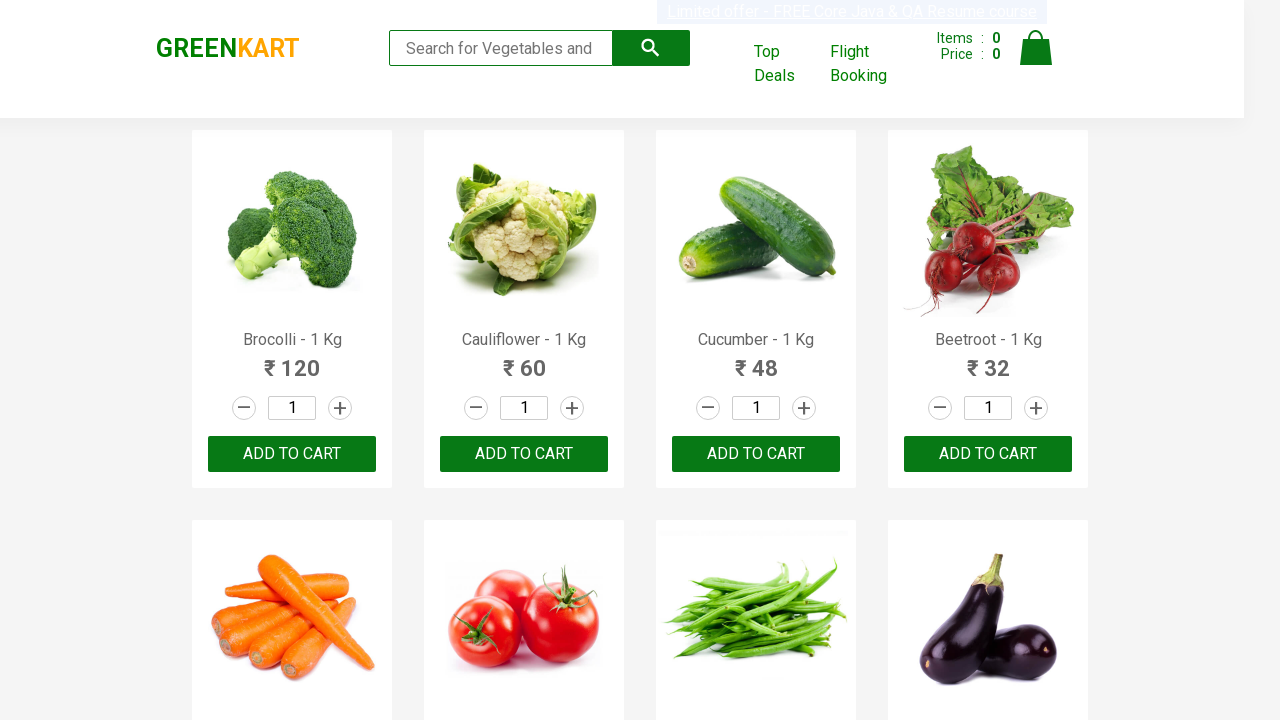

Retrieved all product names from the page
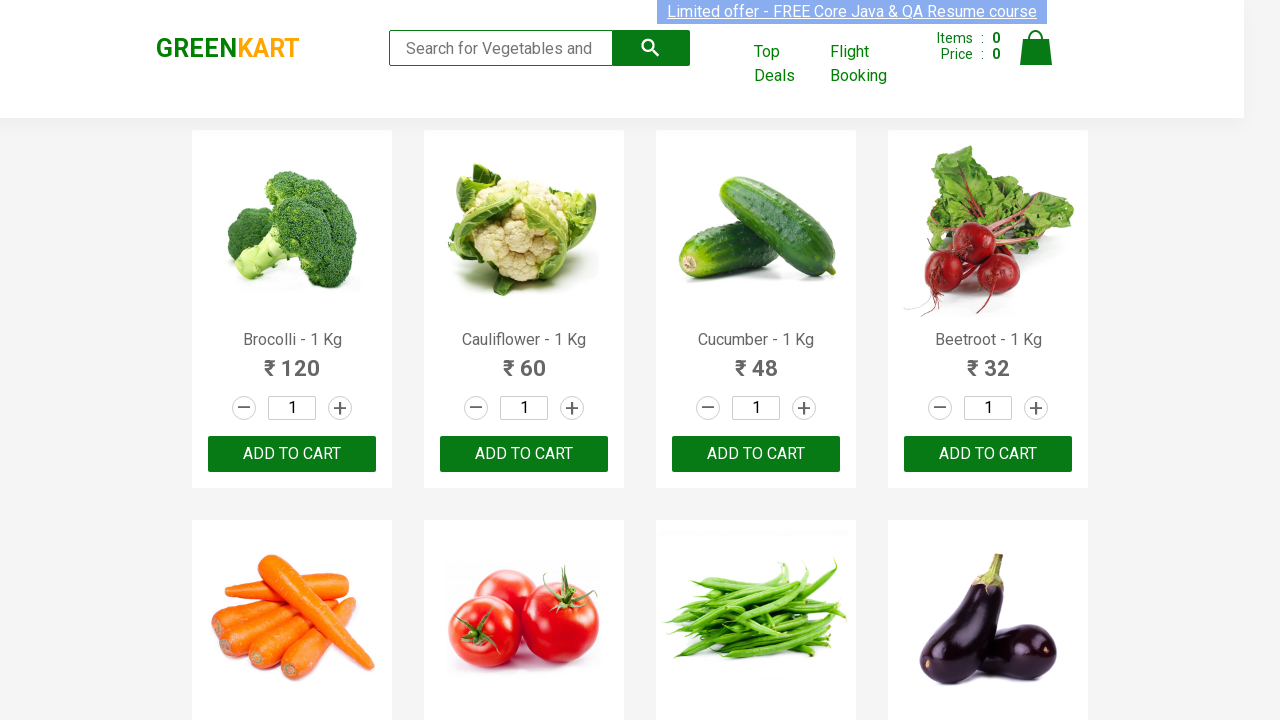

Added 'Cucumber' to cart at (756, 454) on xpath=//div[@class='product-action']/button >> nth=2
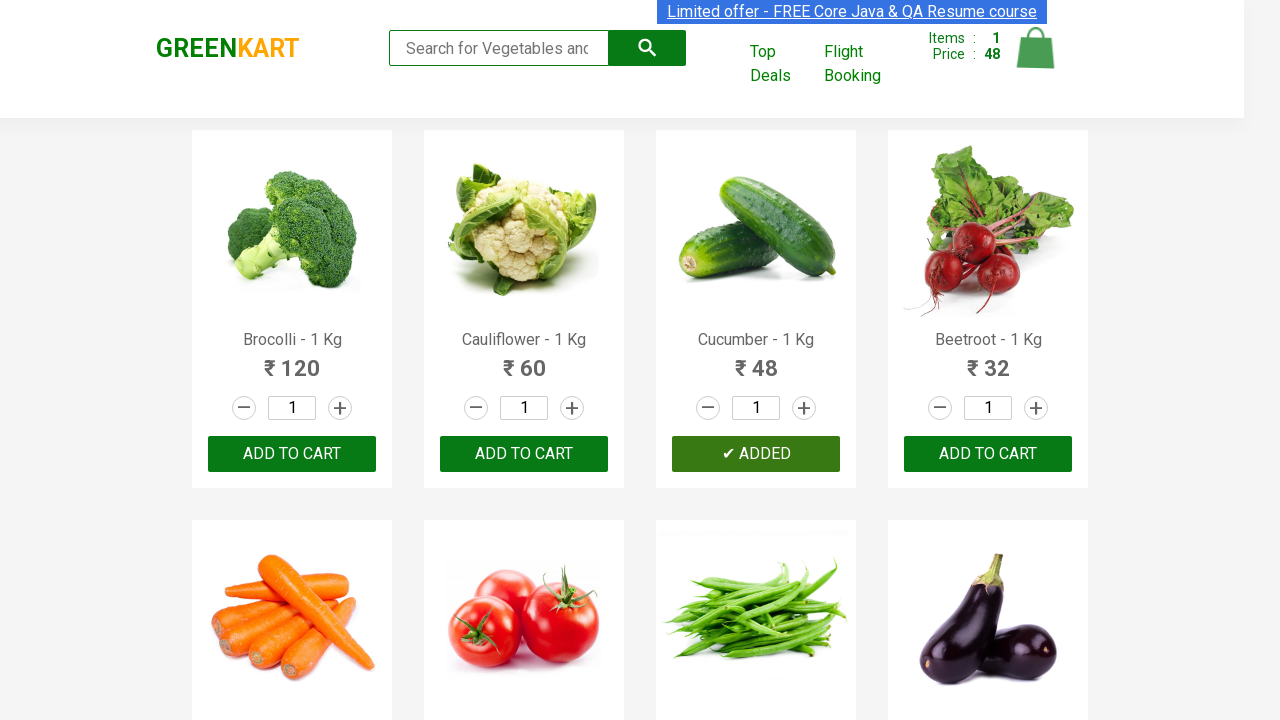

Added 'Tomato' to cart at (524, 360) on xpath=//div[@class='product-action']/button >> nth=5
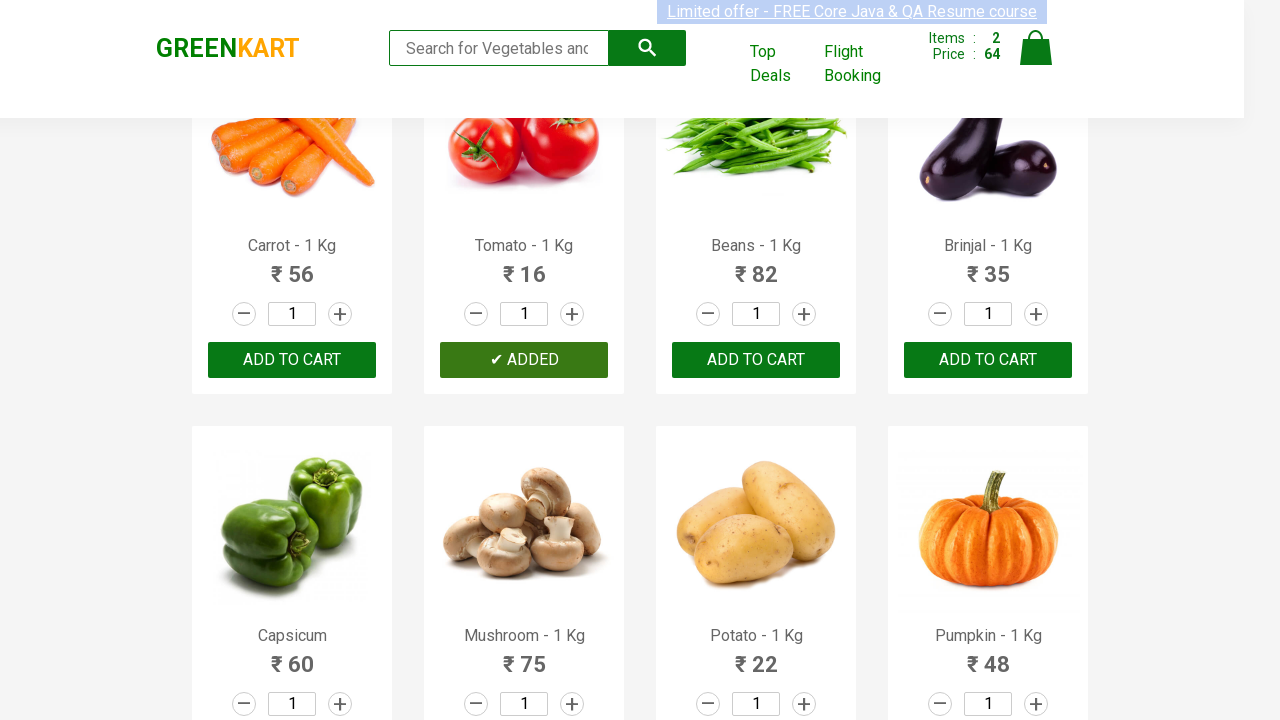

Added 'Beans' to cart at (756, 360) on xpath=//div[@class='product-action']/button >> nth=6
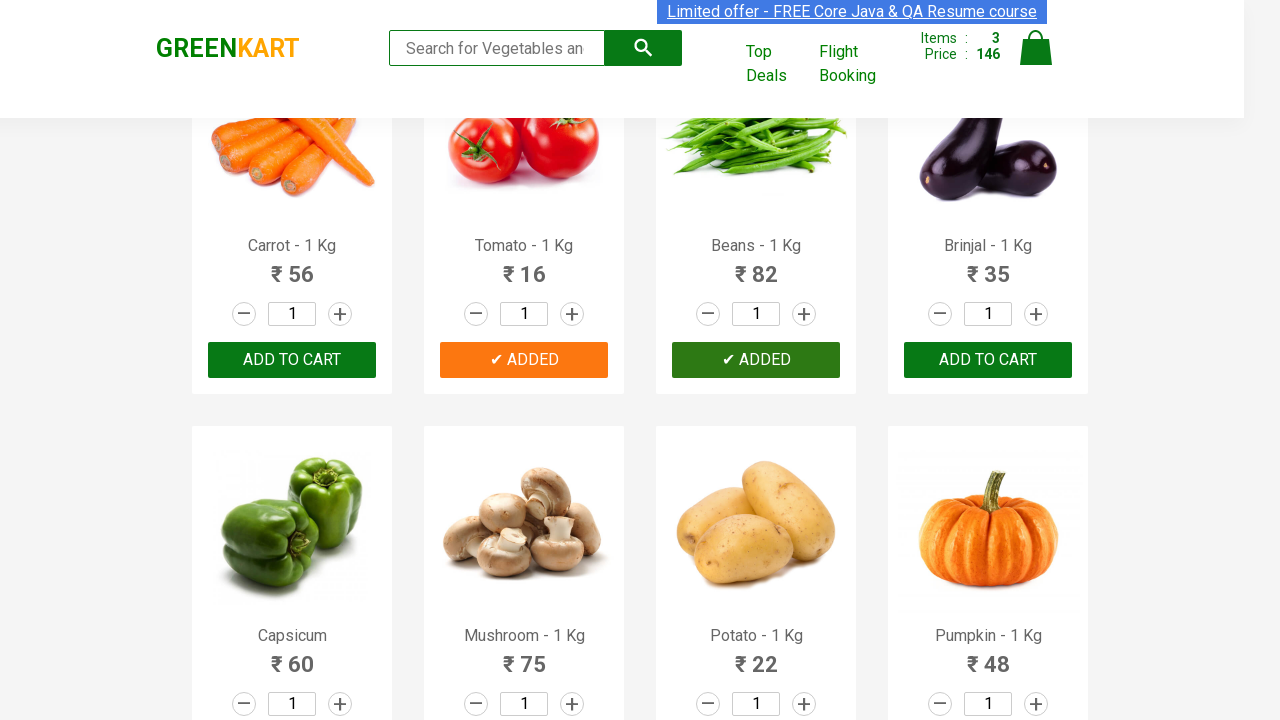

Clicked on cart icon to view cart at (1036, 48) on img[alt='Cart']
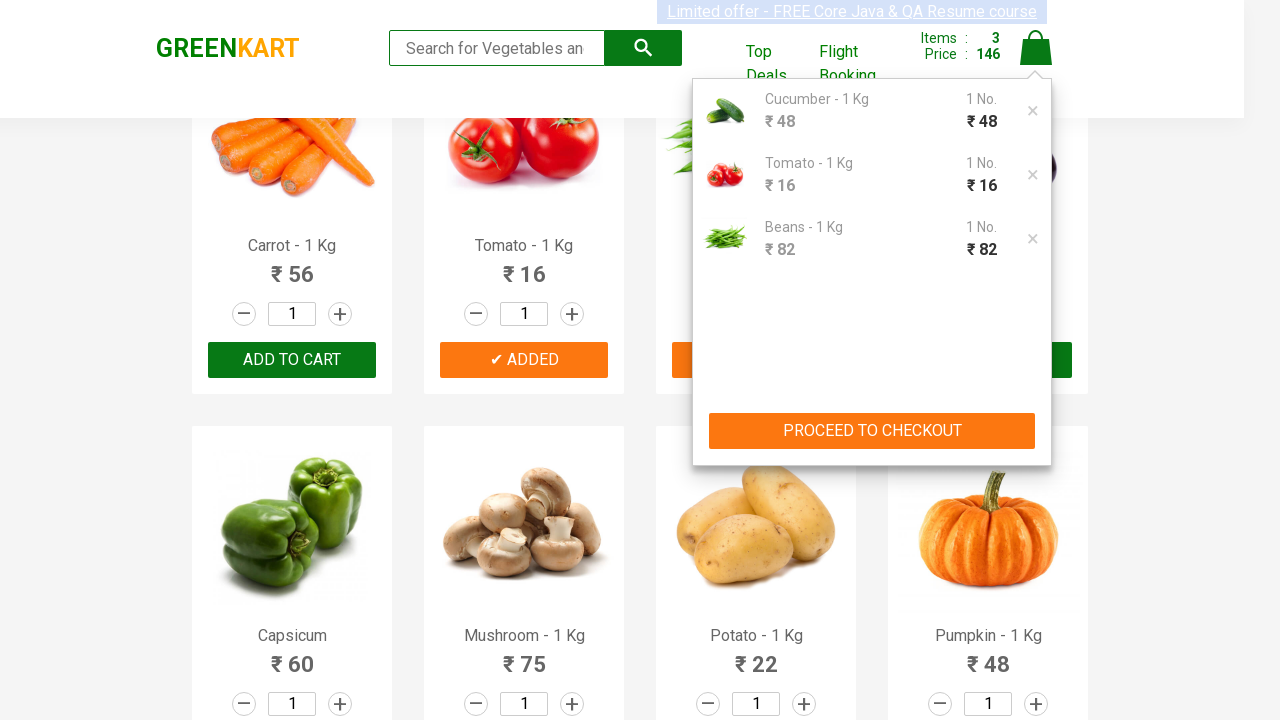

Clicked PROCEED TO CHECKOUT button at (872, 431) on xpath=//button[contains(text(),'PROCEED TO CHECKOUT')]
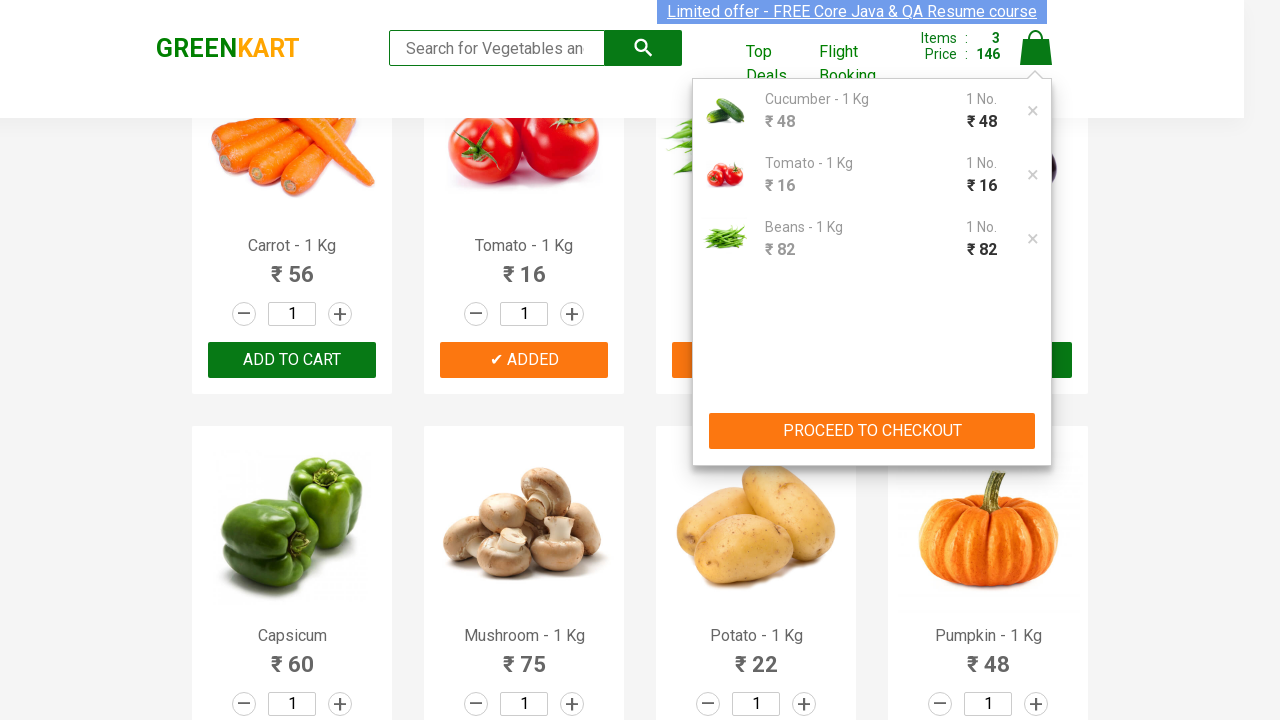

Promo code input field became visible
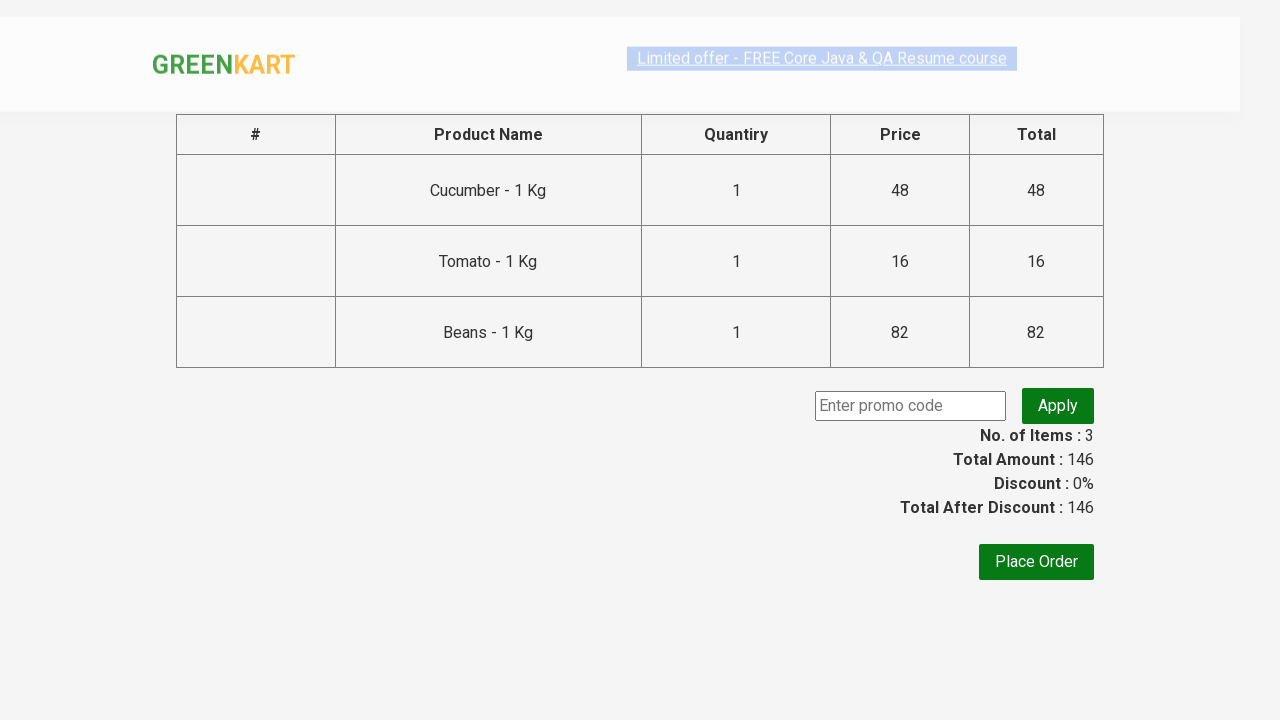

Entered promo code 'rahulshettyacademy' on input.promoCode
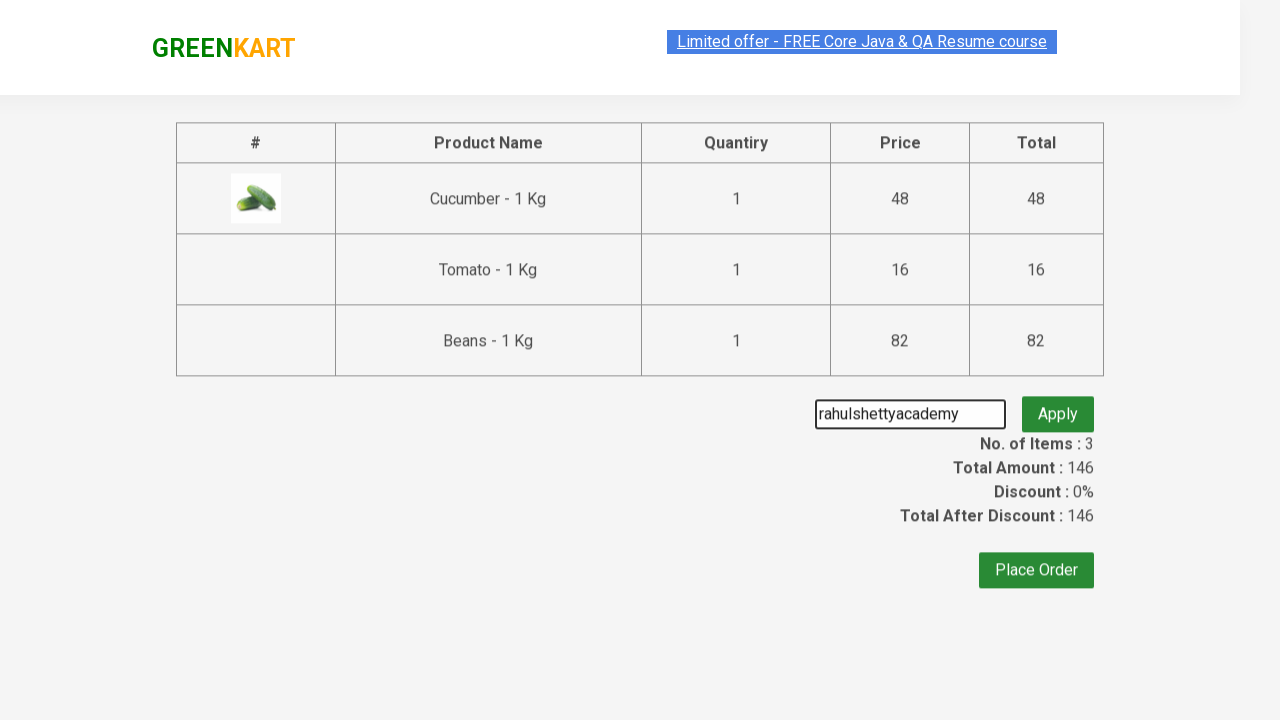

Clicked Apply button to submit promo code at (1058, 406) on button.promoBtn
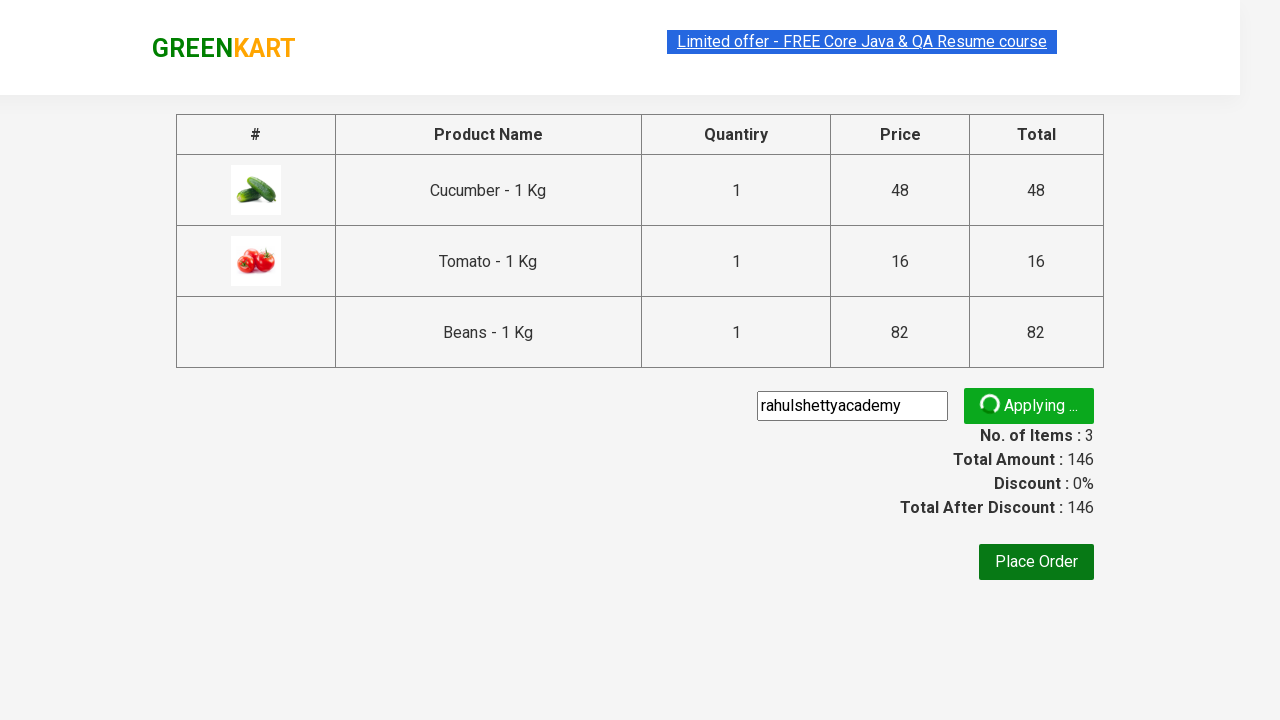

Promo code confirmation message appeared
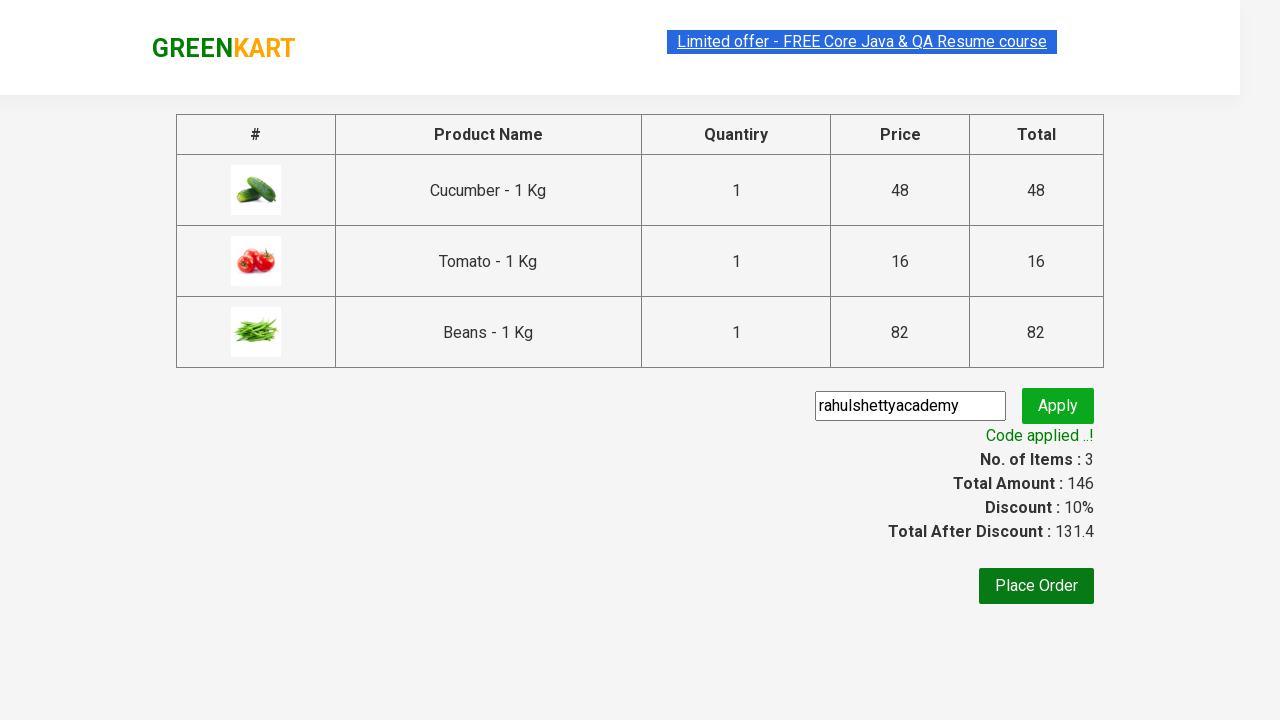

Verified promo code discount: Code applied ..!
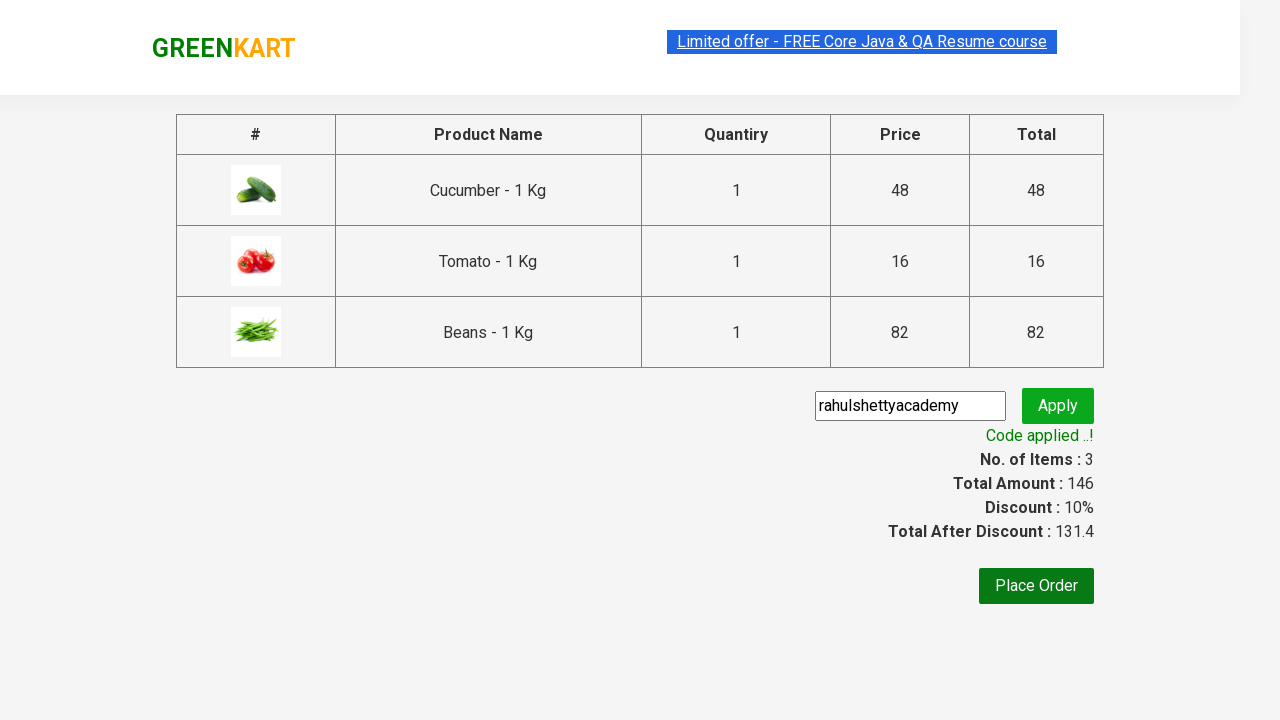

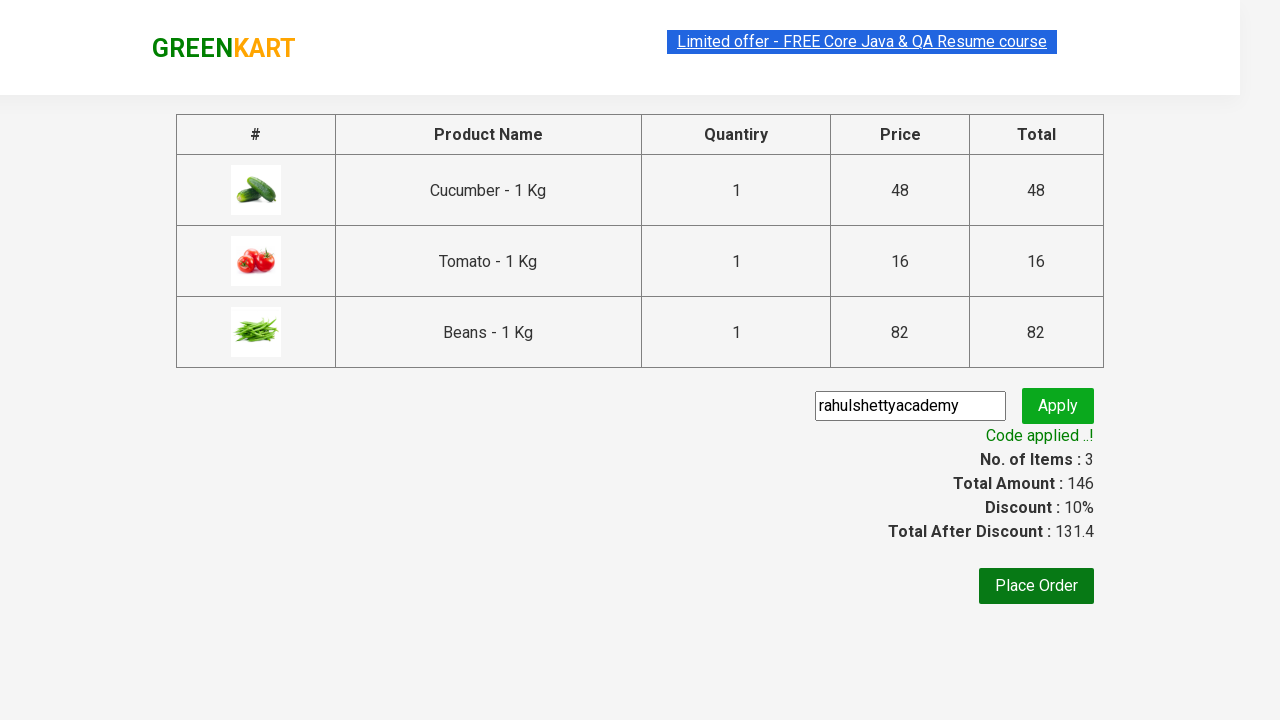